Tests dismissing a JavaScript confirm dialog

Starting URL: https://the-internet.herokuapp.com/javascript_alerts

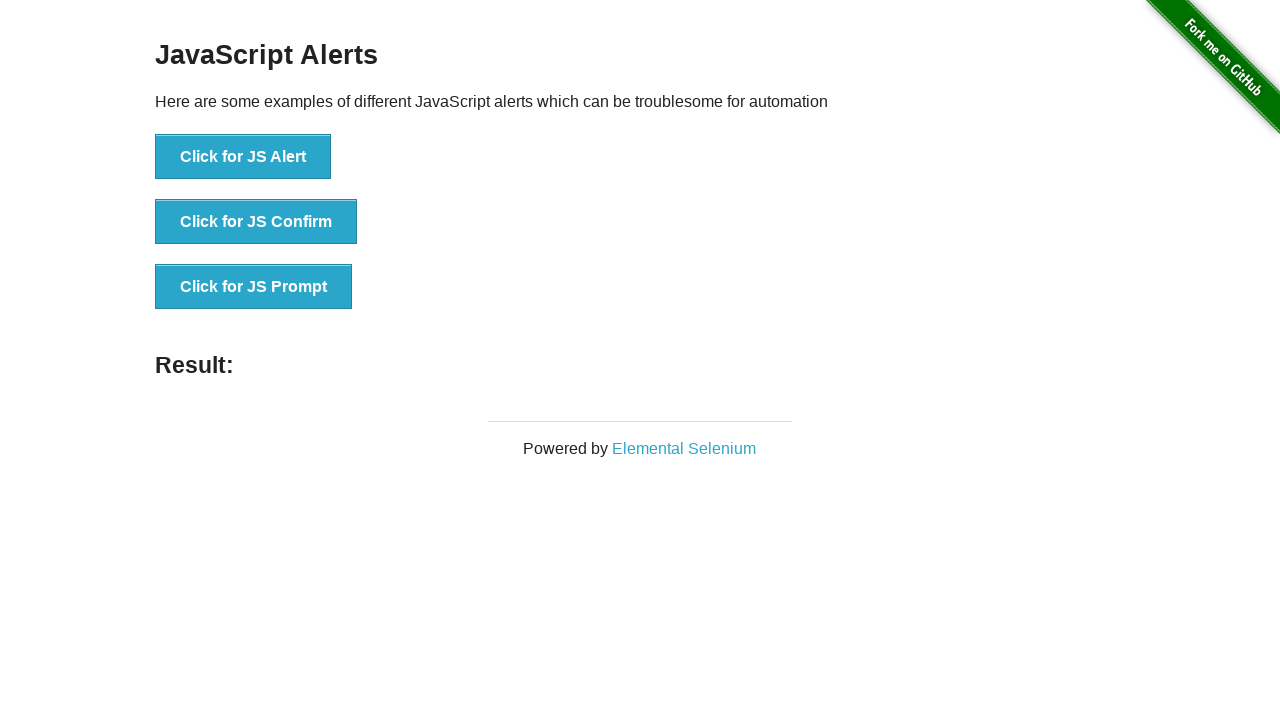

Set up dialog handler to dismiss confirm dialogs
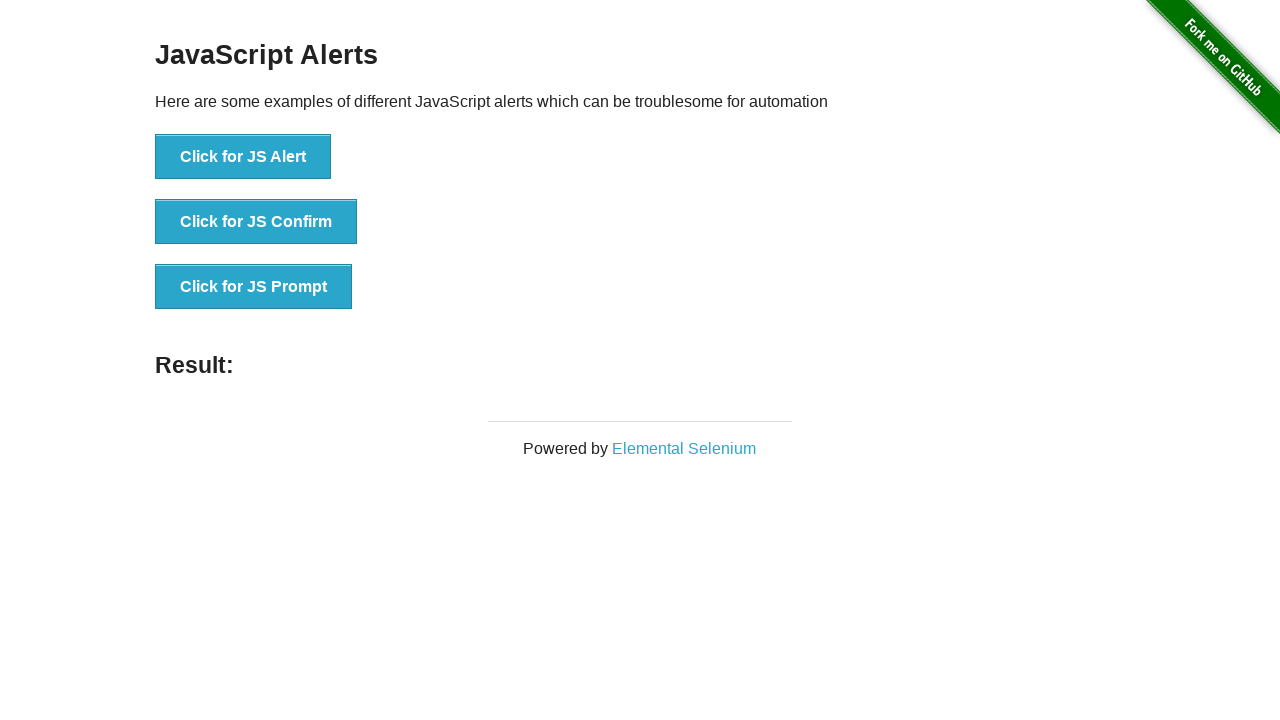

Clicked button to trigger JavaScript confirm dialog at (256, 222) on text='Click for JS Confirm'
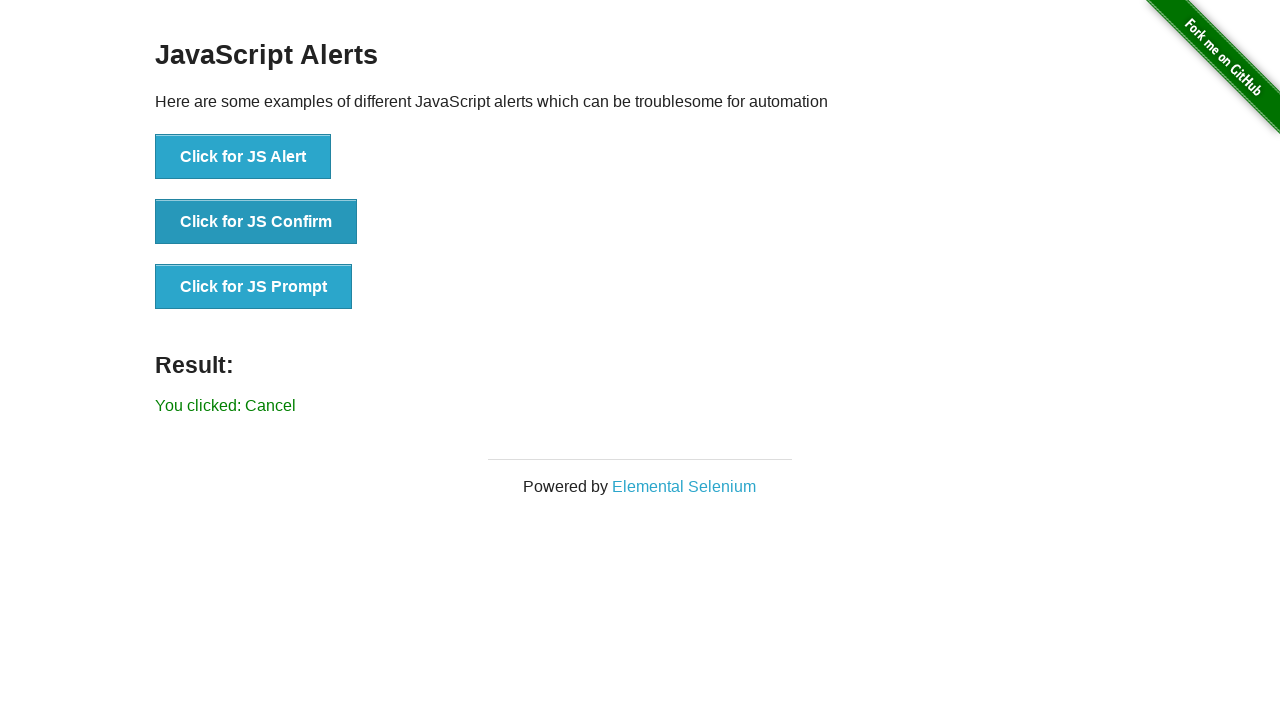

Confirmed dialog was dismissed and result message appeared
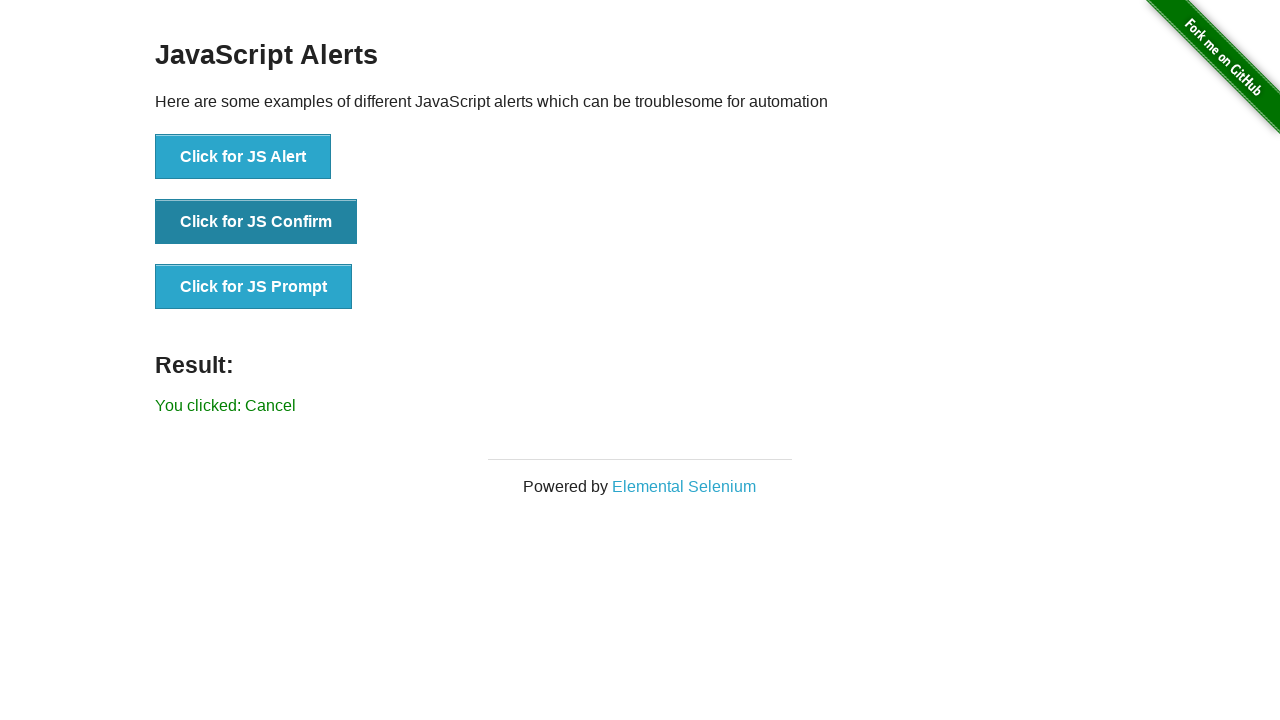

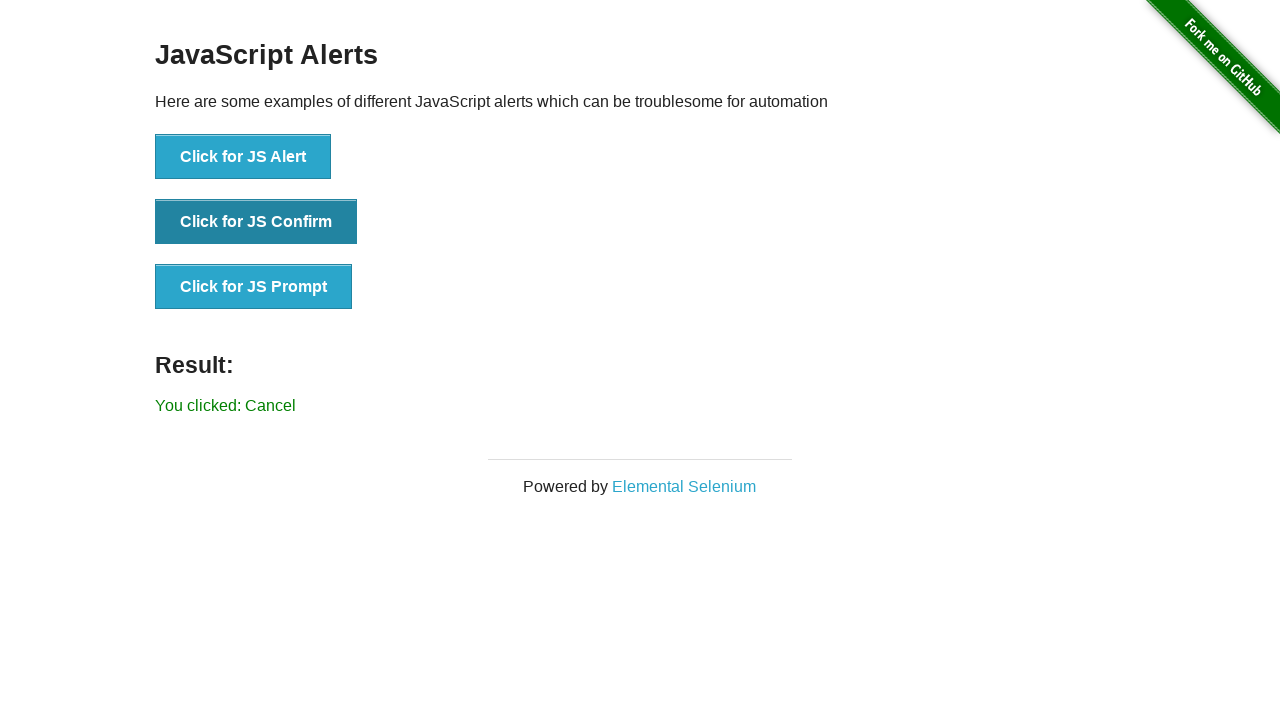